Tests that the Forgot Password link is present on the login page

Starting URL: https://cannatrader-frontend.vercel.app/home

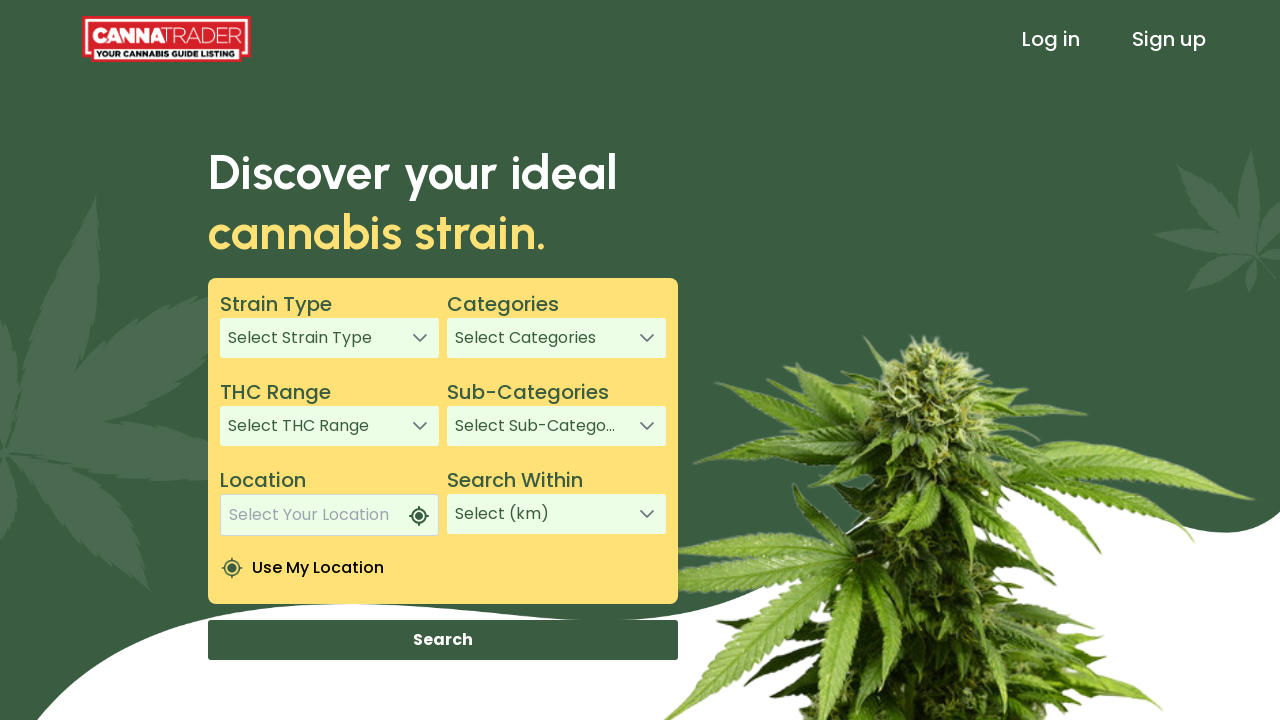

Clicked Sign In link in header to navigate to login page at (1051, 39) on xpath=/html/body/app-root/app-header/div[1]/header/div[3]/a[1]
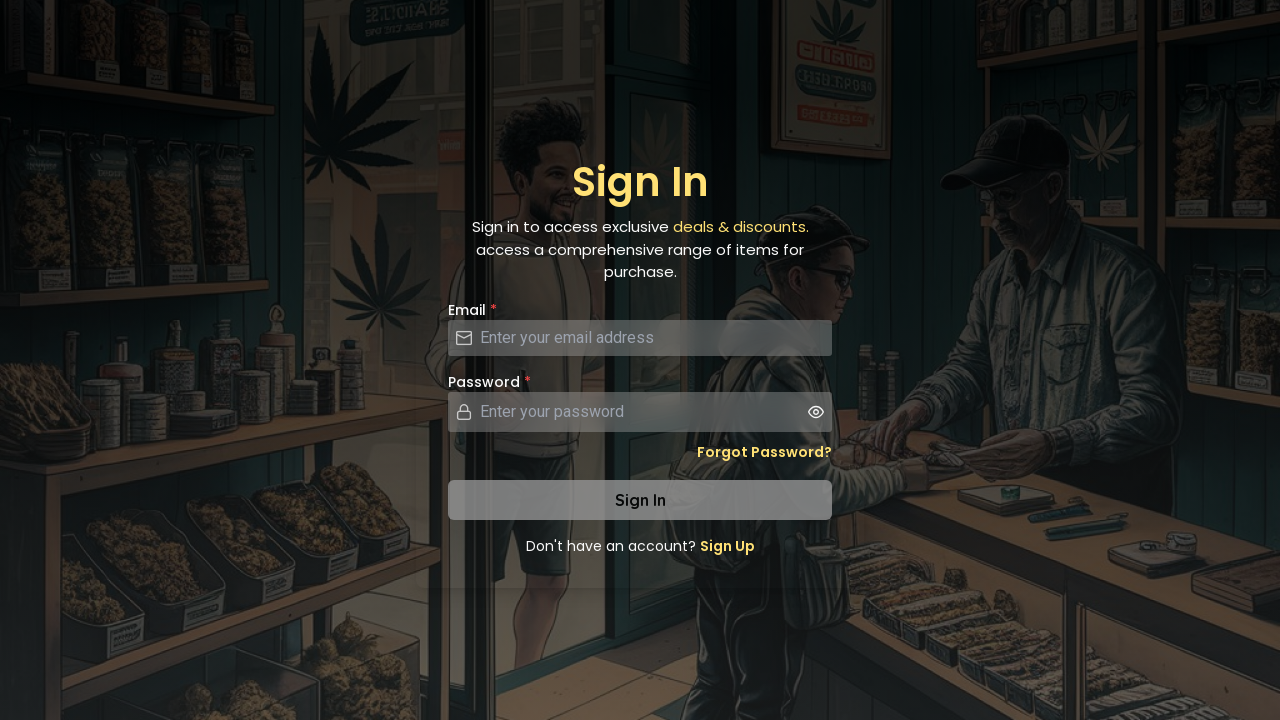

Located Forgot Password link element
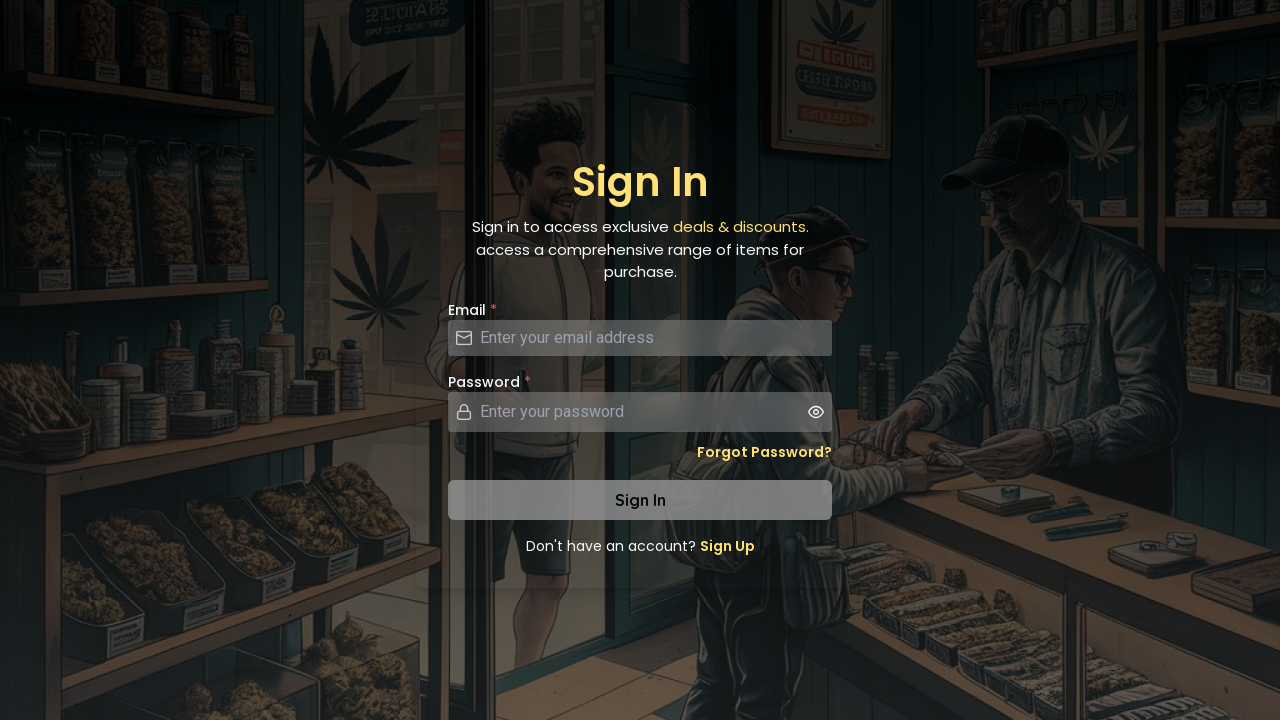

Verified Forgot Password link is visible on login page
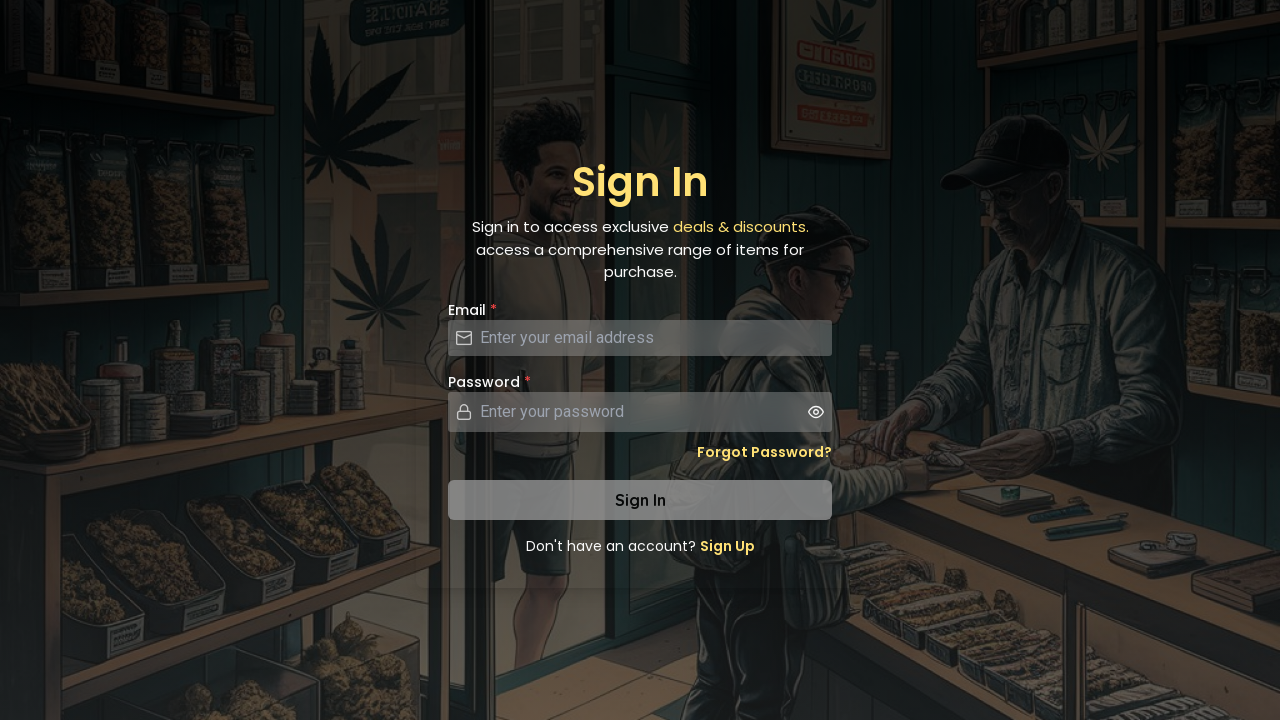

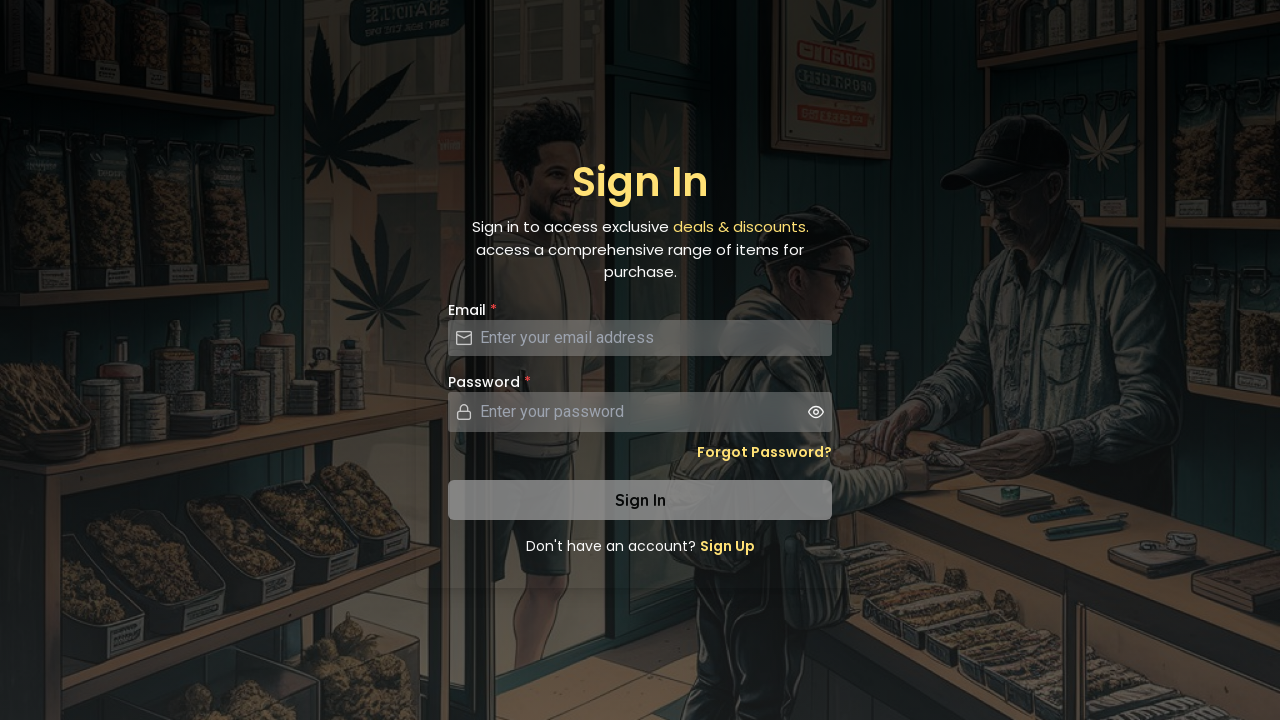